Tests right-click context menu functionality by performing a right-click on a designated area, verifying the alert message, dismissing it, then clicking a link to open a new tab and verifying the page content.

Starting URL: https://the-internet.herokuapp.com/context_menu

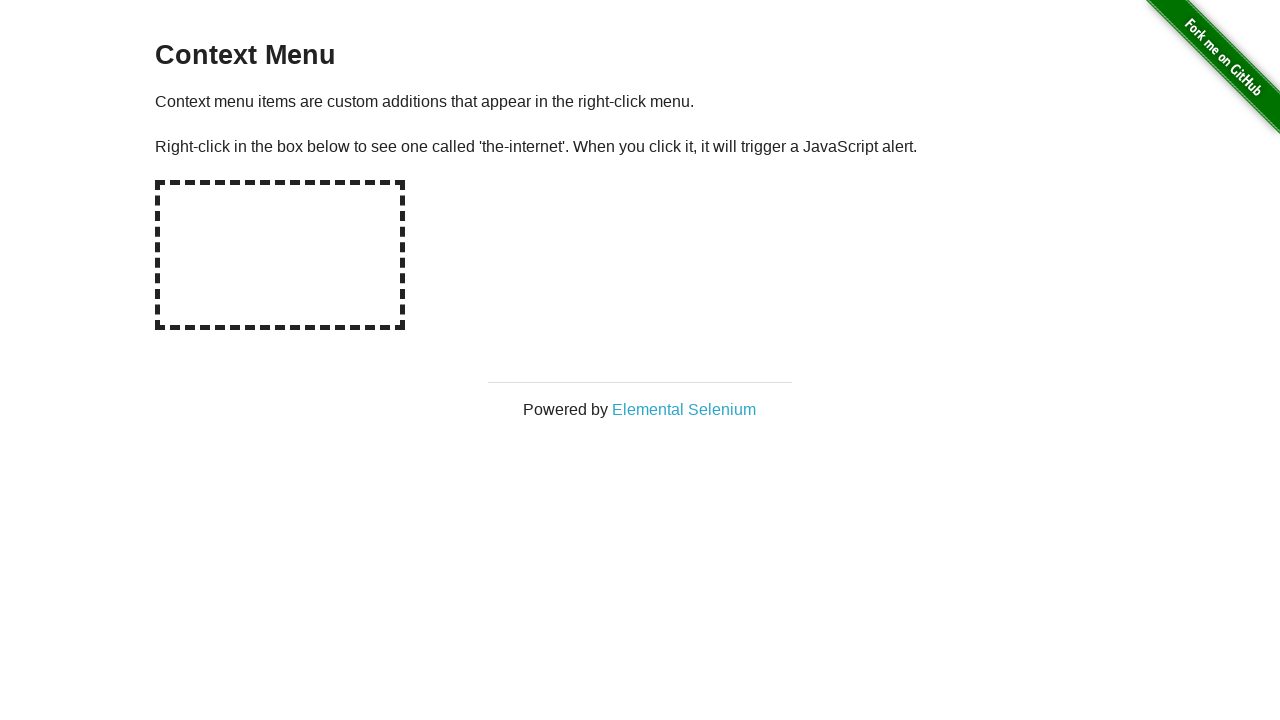

Right-clicked on the hot-spot area to open context menu at (280, 255) on #hot-spot
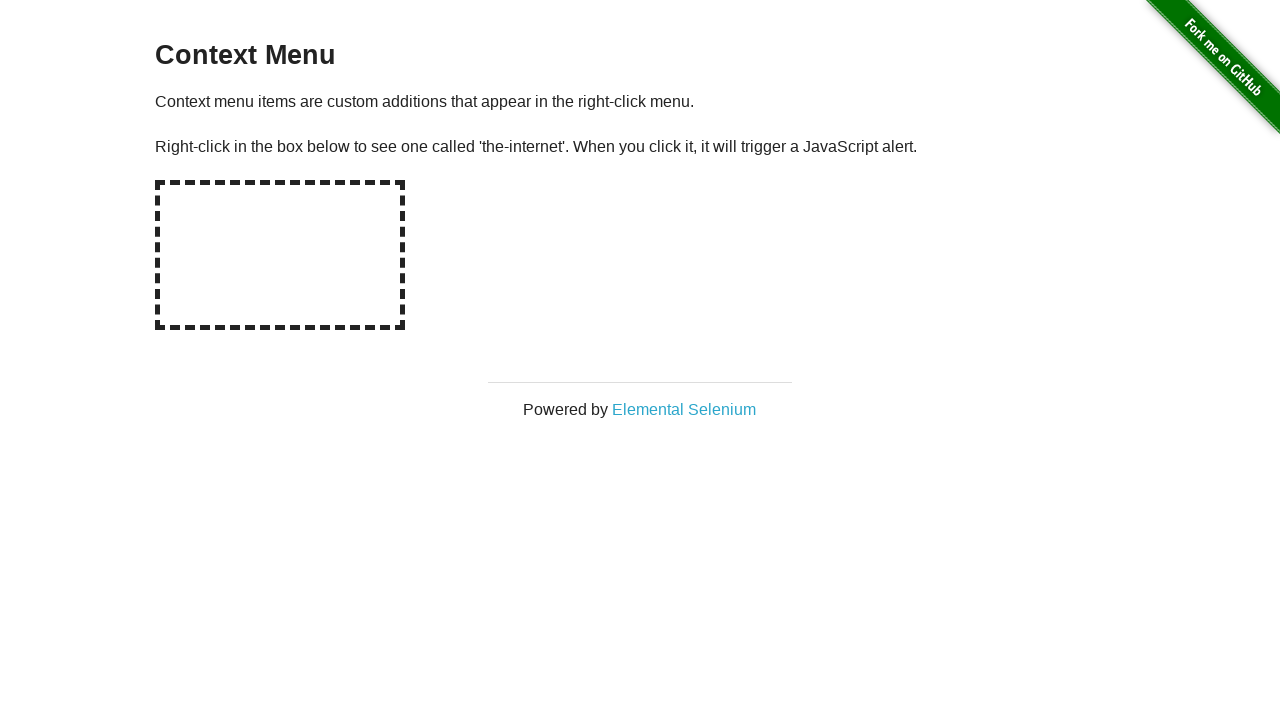

Retrieved alert text from page
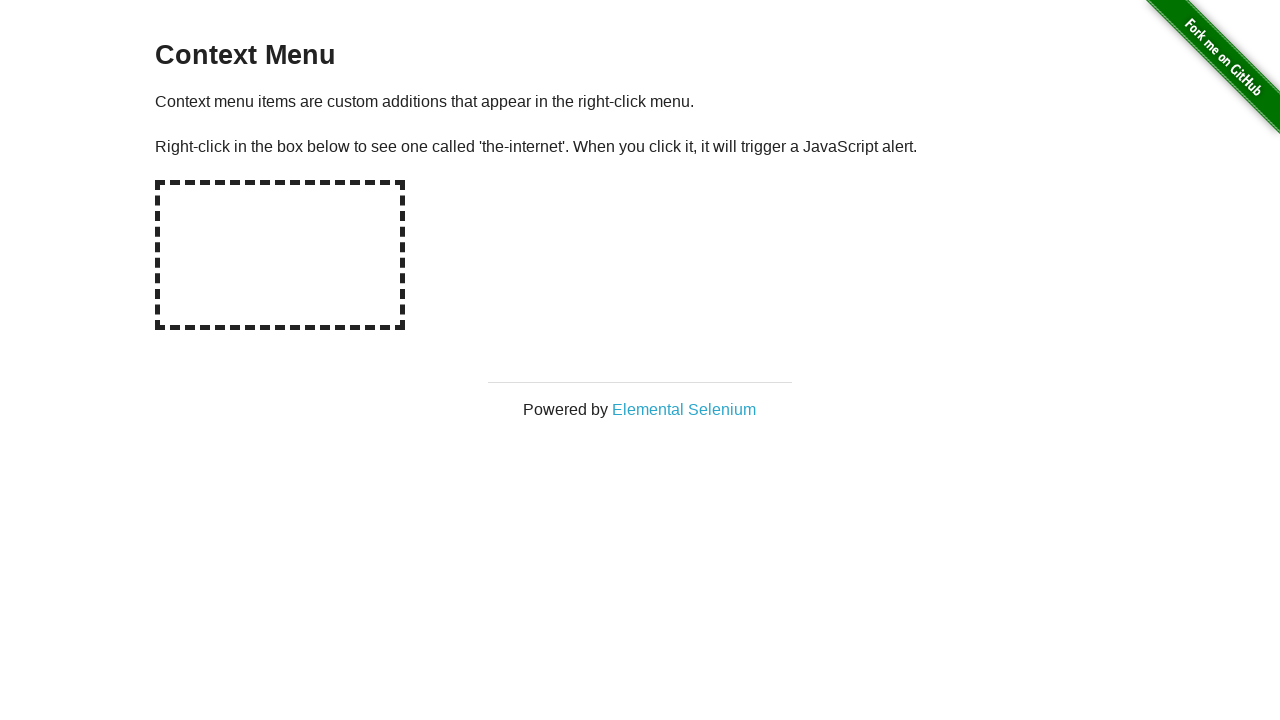

Set up dialog handler to accept alerts
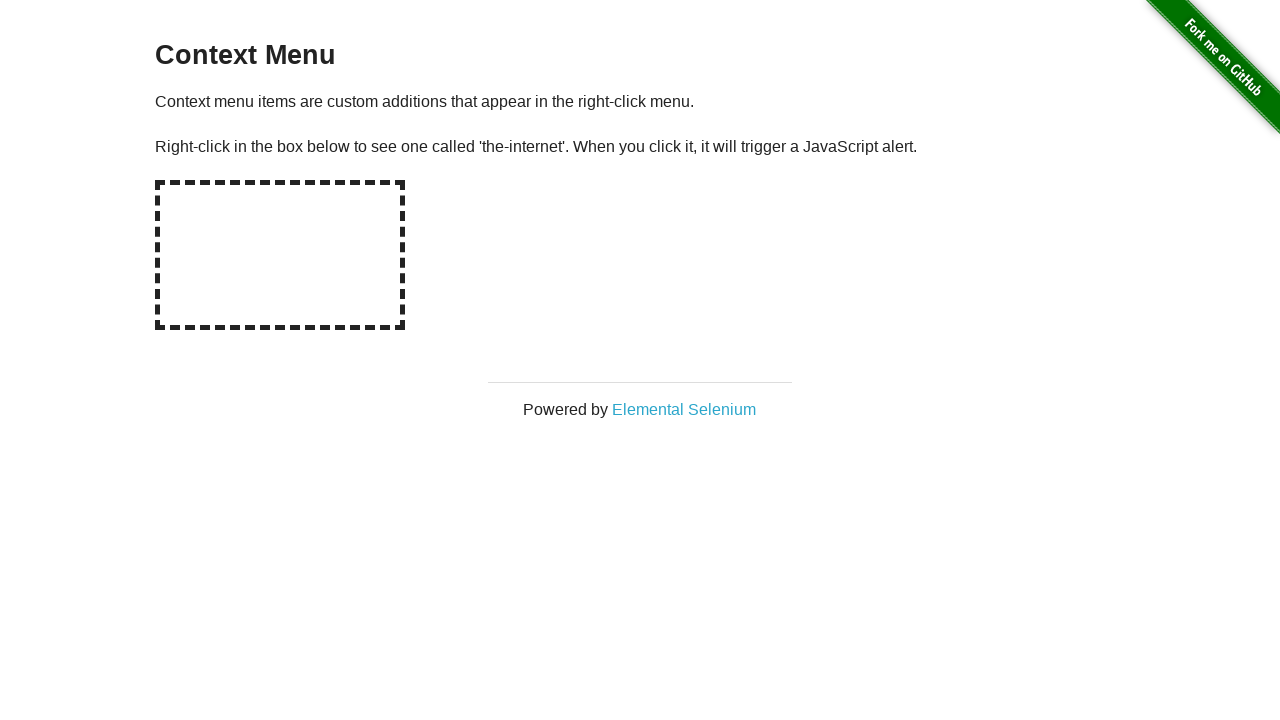

Set up one-time dialog handler for alert acceptance
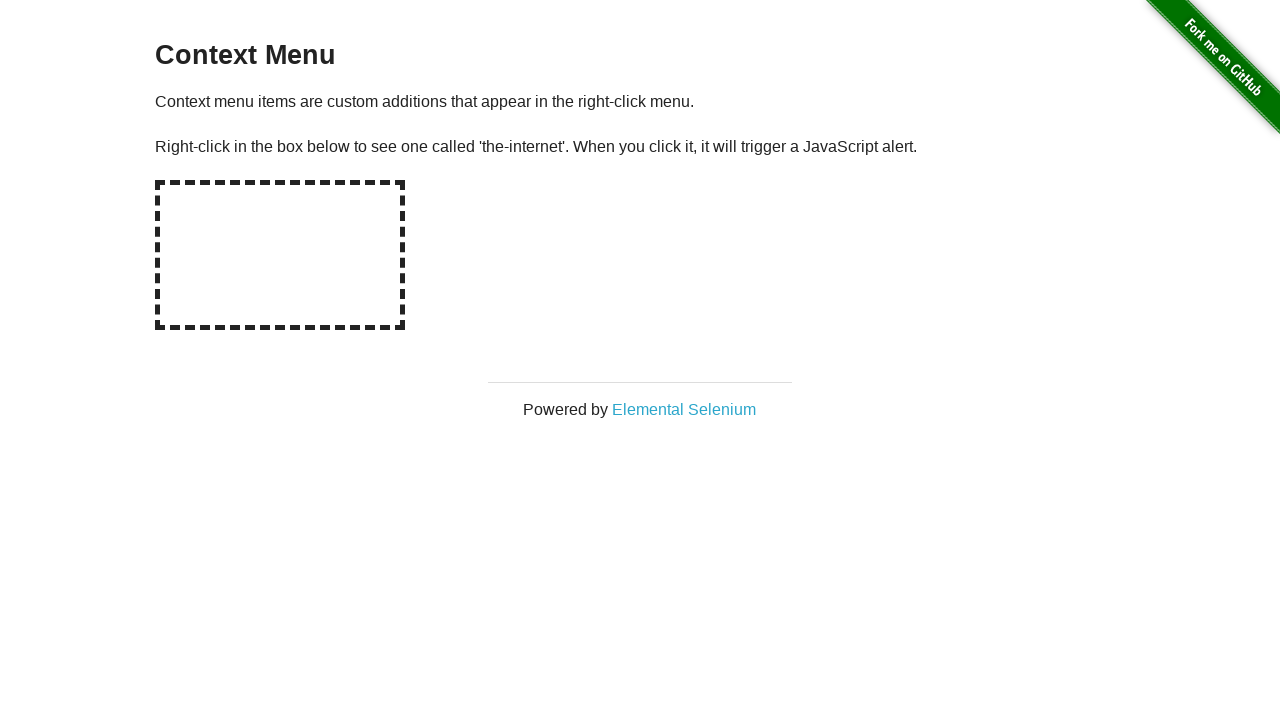

Right-clicked on hot-spot area again and accepted the alert dialog at (280, 255) on #hot-spot
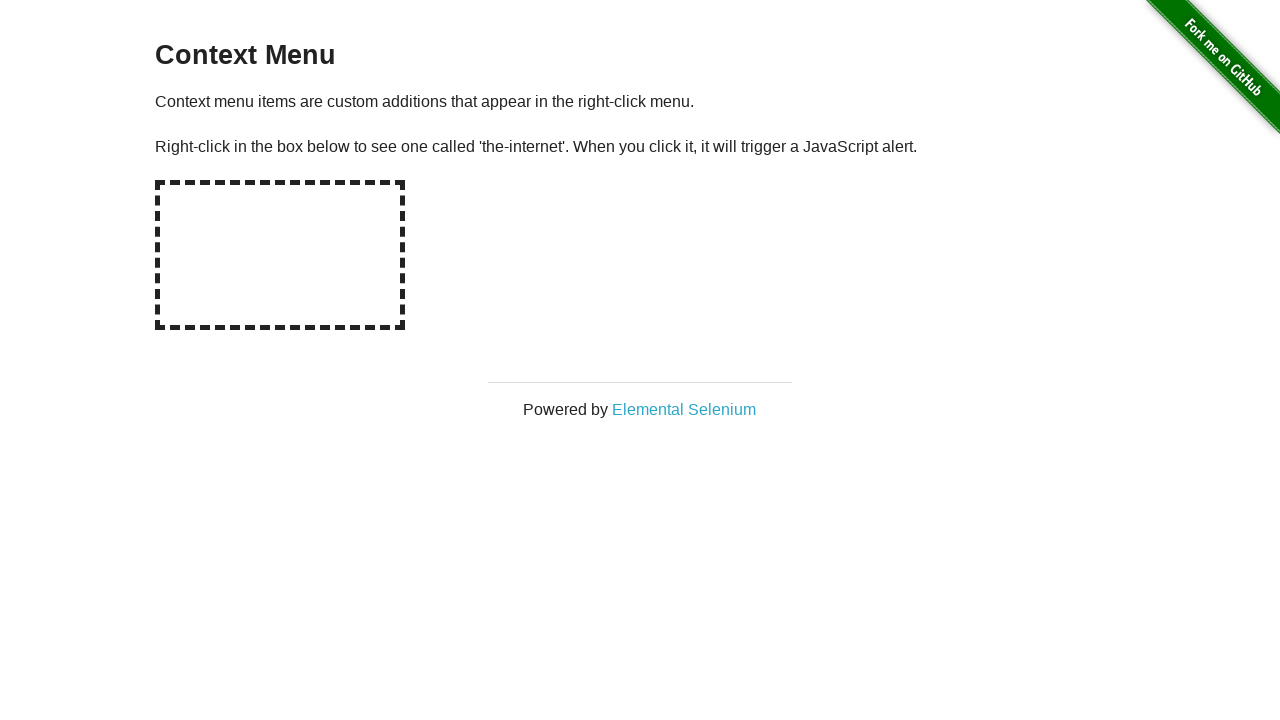

Clicked on Elemental Selenium link to open new tab at (684, 409) on text=Elemental Selenium
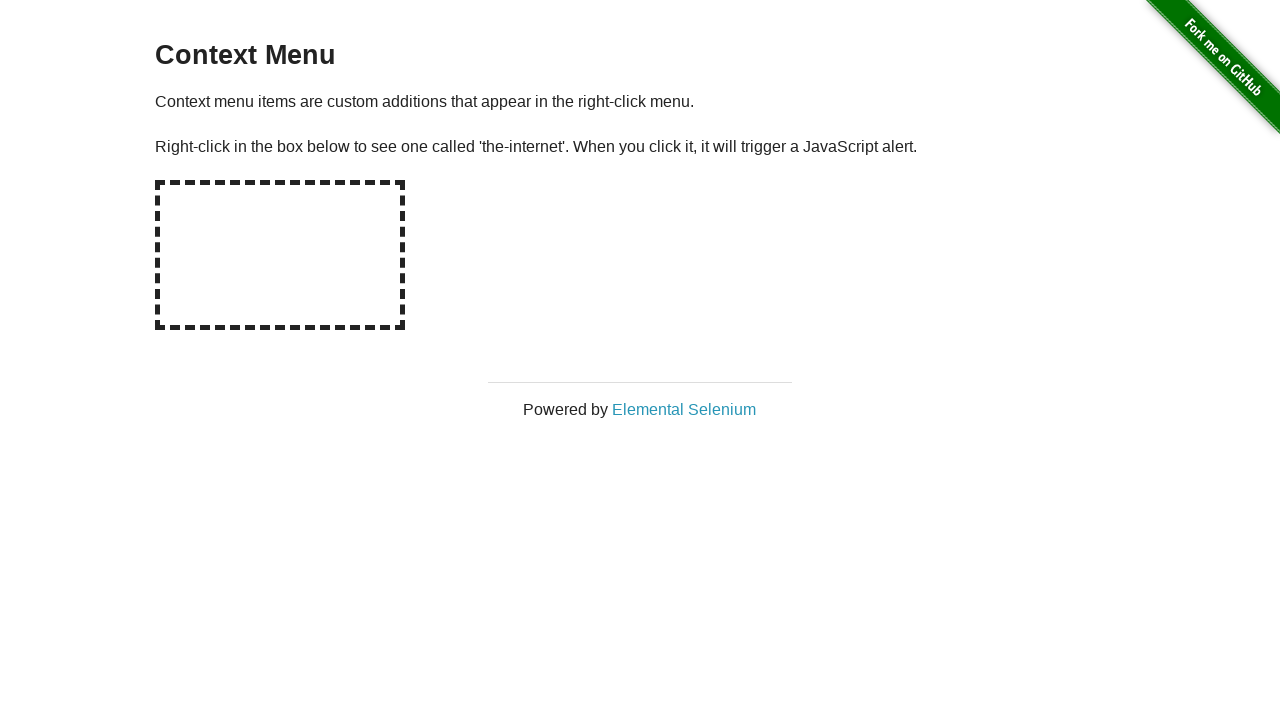

Switched to newly opened tab
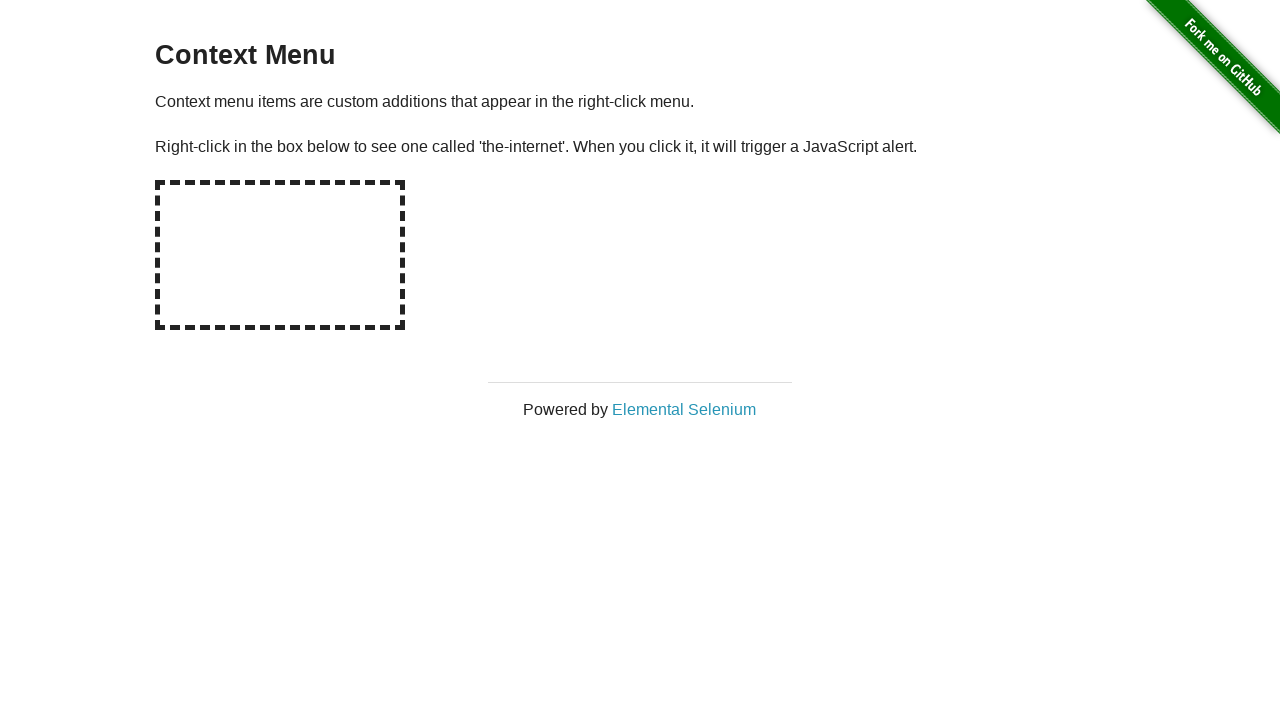

New page finished loading
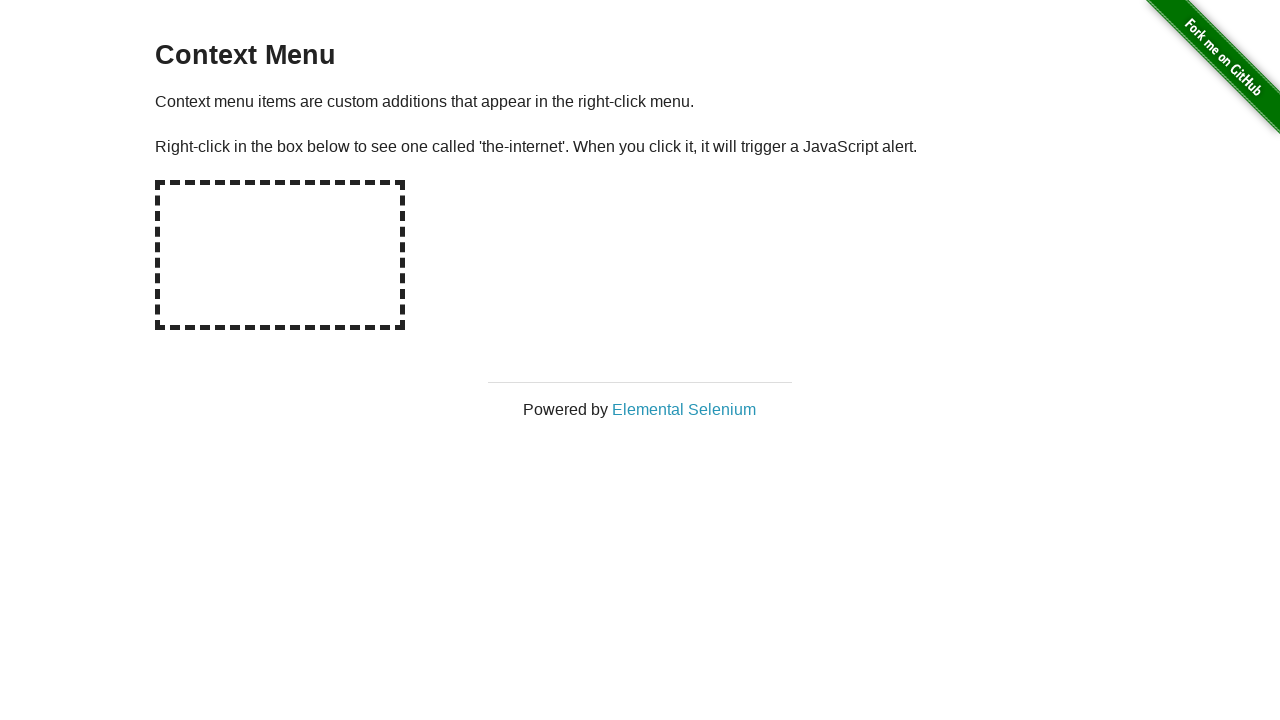

Retrieved h1 text from new page
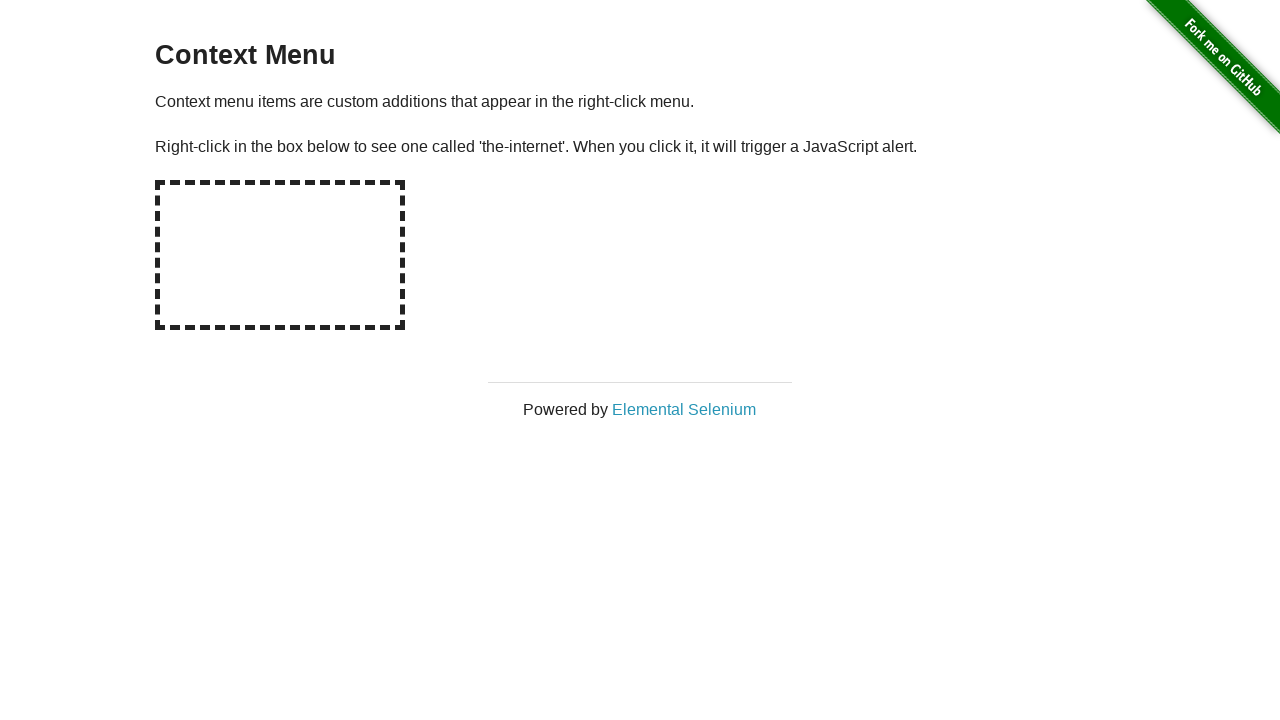

Verified h1 text matches 'Elemental Selenium'
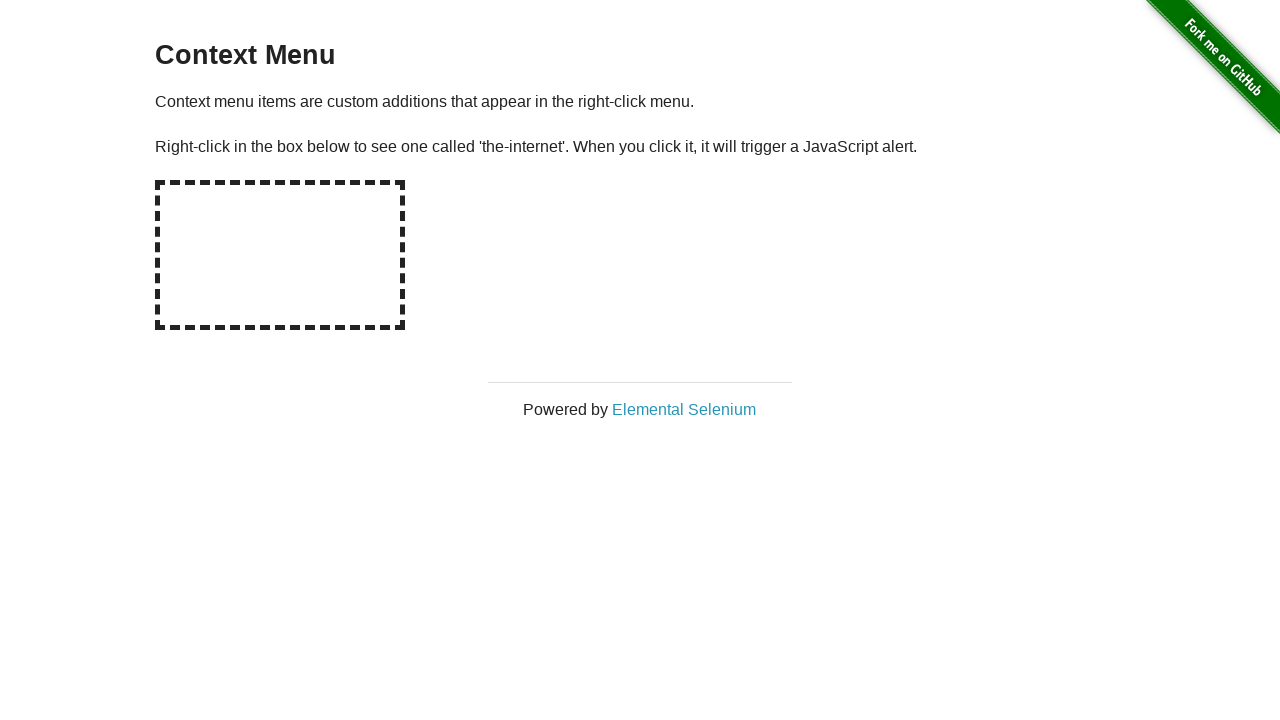

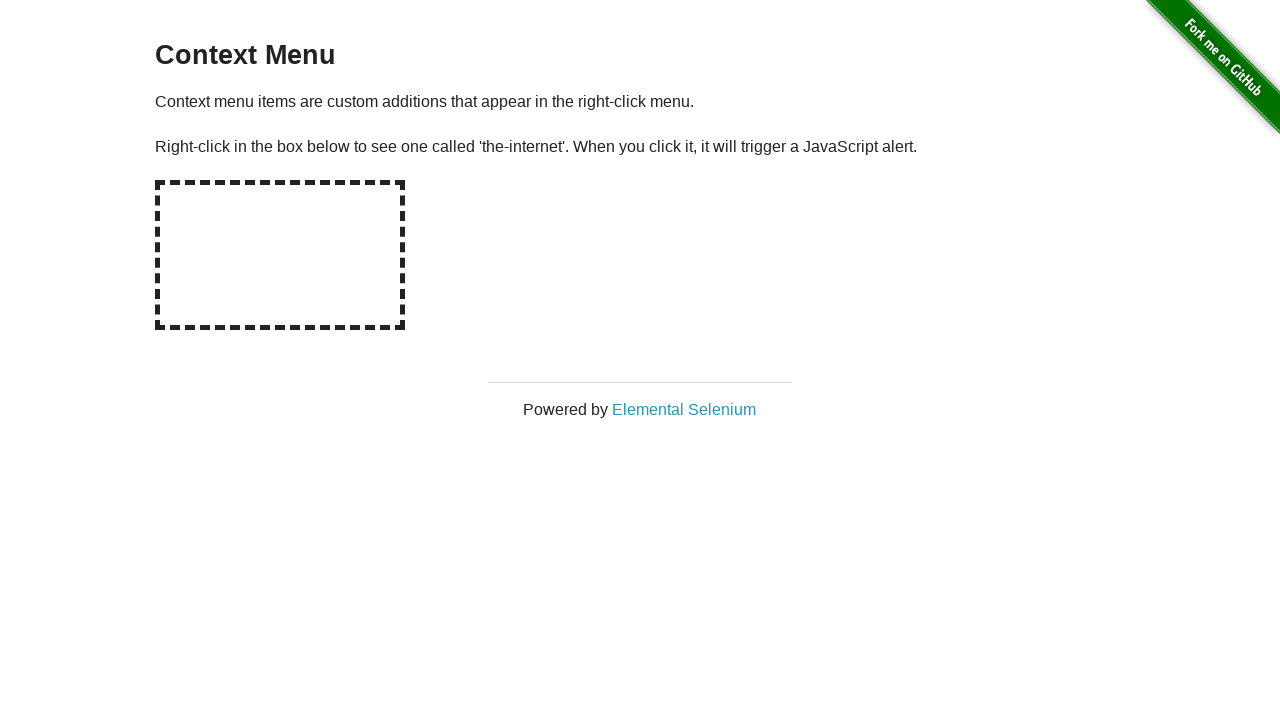